Tests checkbox selection functionality by locating a checkbox element and clicking it if it's not already selected

Starting URL: https://omayo.blogspot.com/

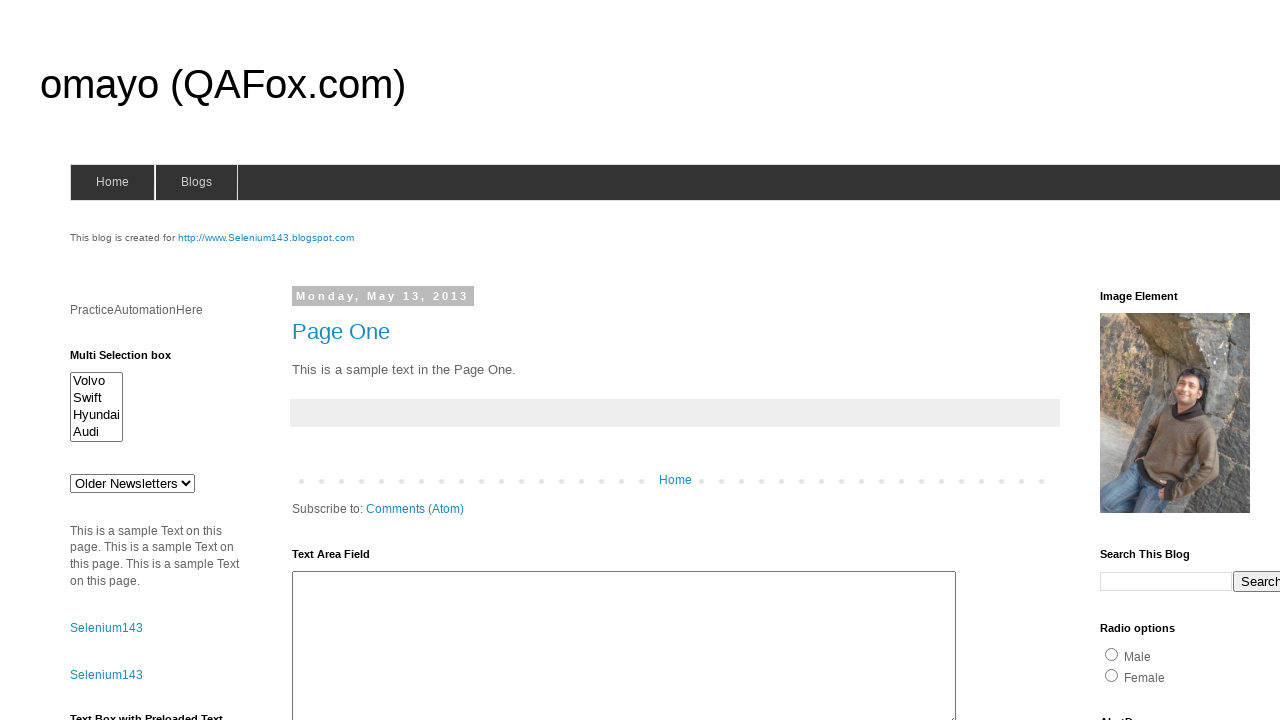

Waited for checkbox element #checkbox2 to become visible
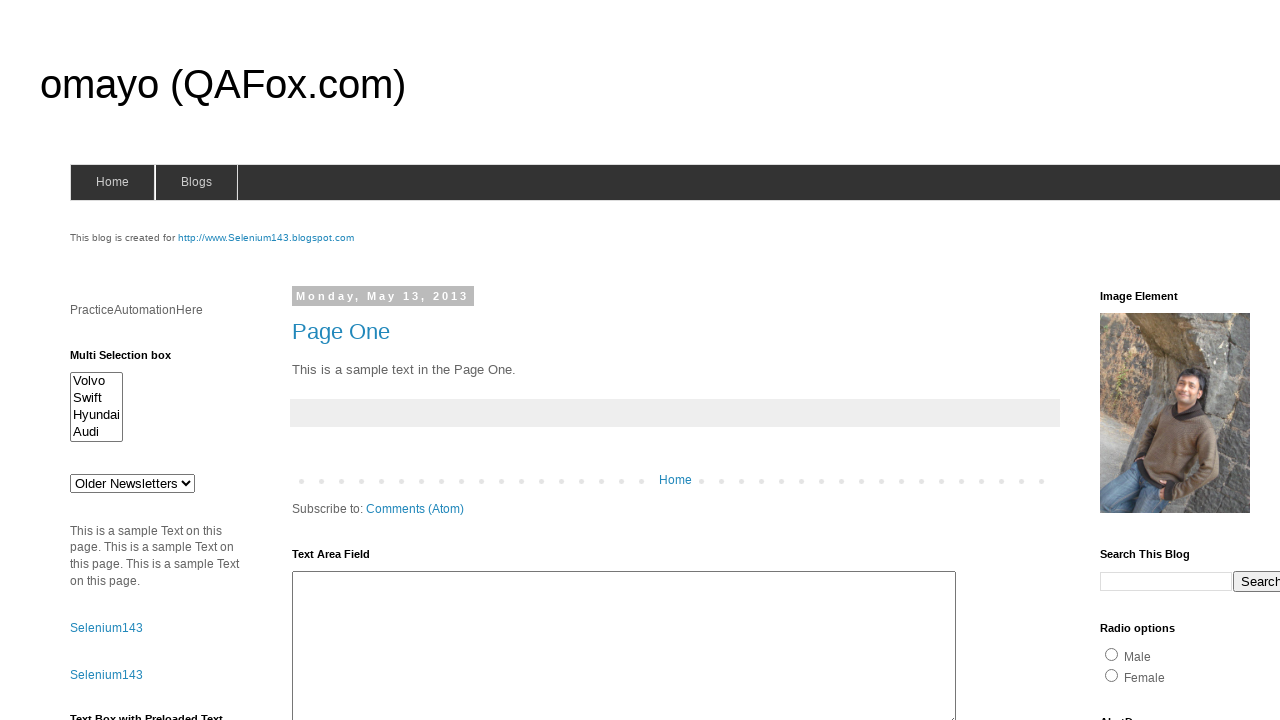

Checked if checkbox #checkbox2 is selected
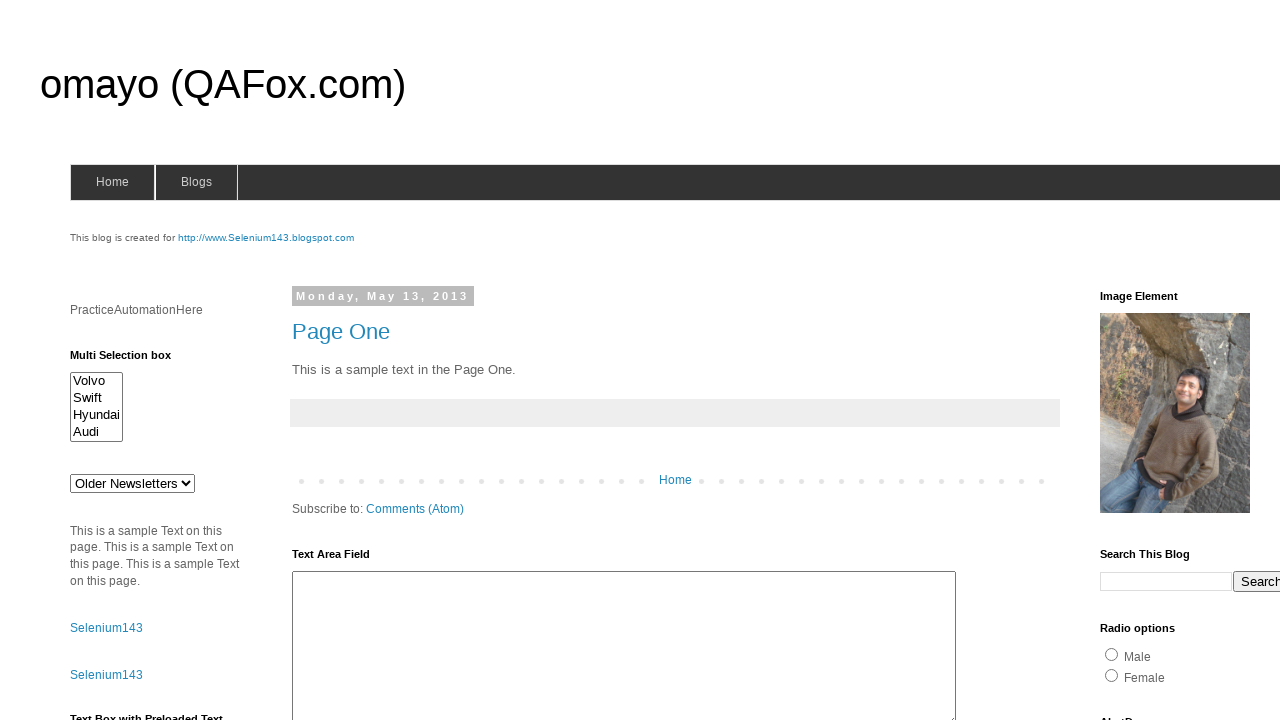

Clicked checkbox #checkbox2 to select it at (1200, 361) on #checkbox2
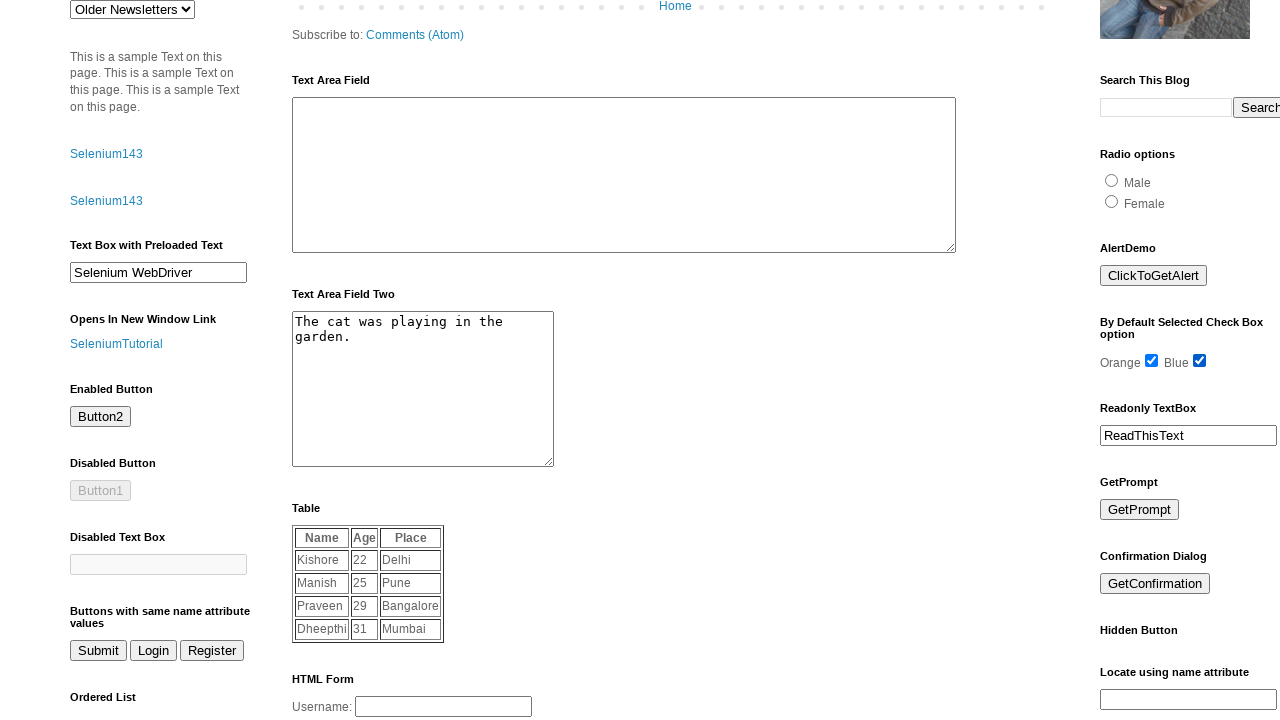

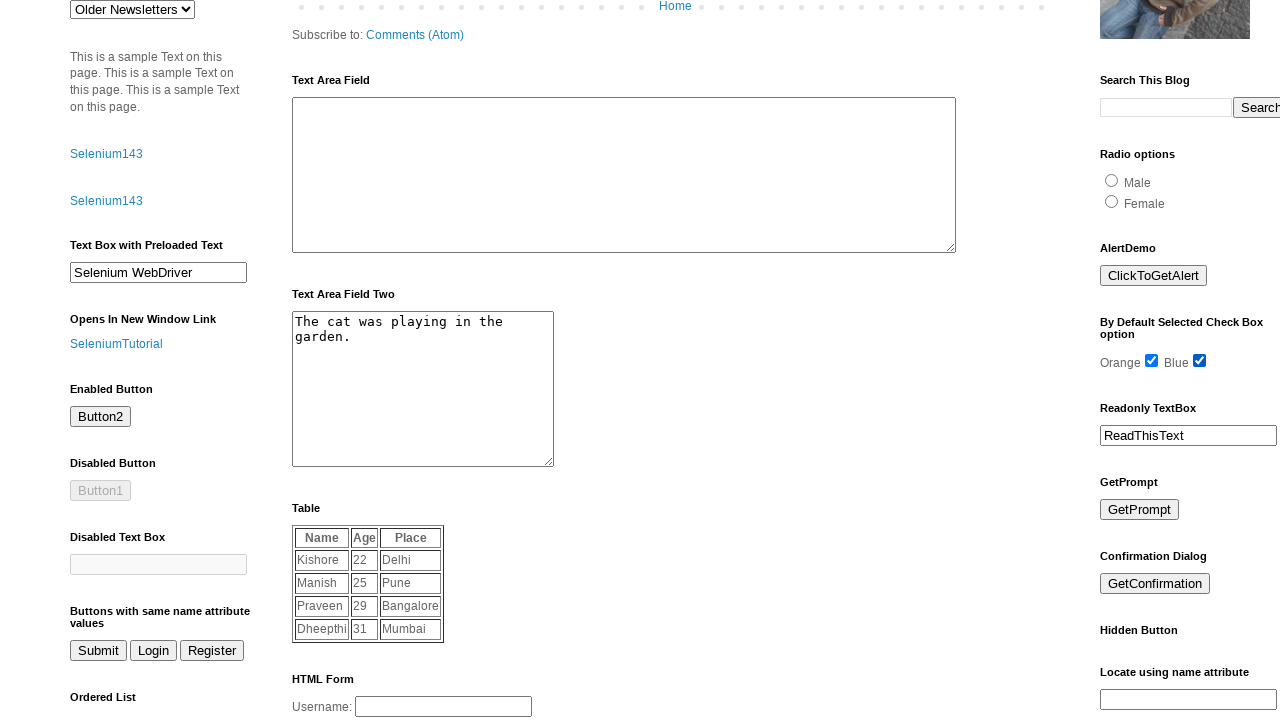